Navigates to GeeksforGeeks homepage and clicks on the Courses link after waiting for it to appear

Starting URL: https://www.geeksforgeeks.org/

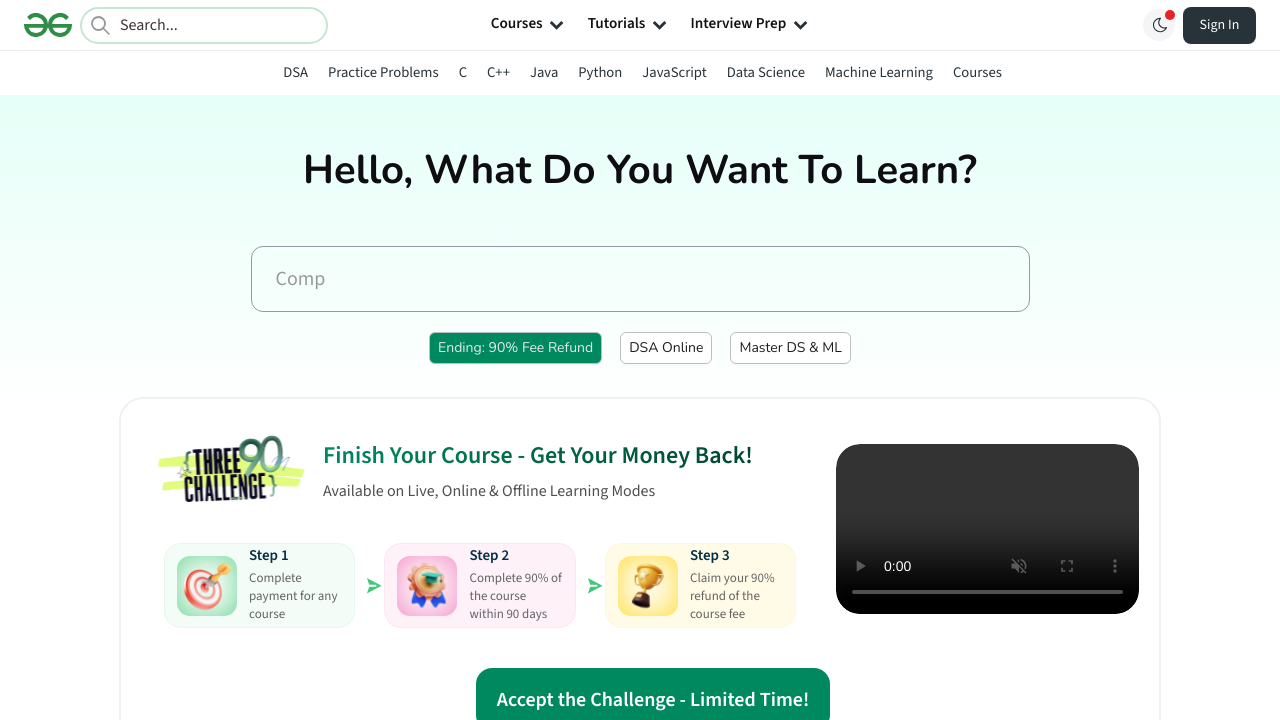

Navigated to GeeksforGeeks homepage
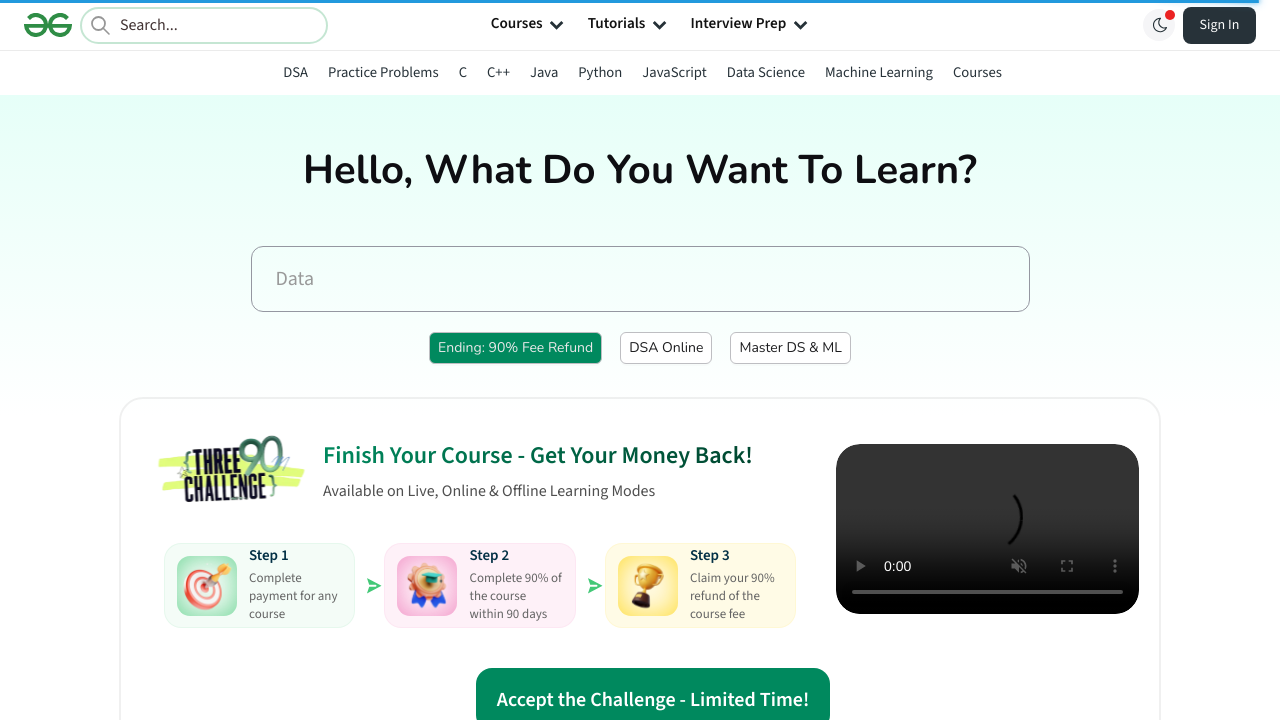

Waited for Courses link to appear
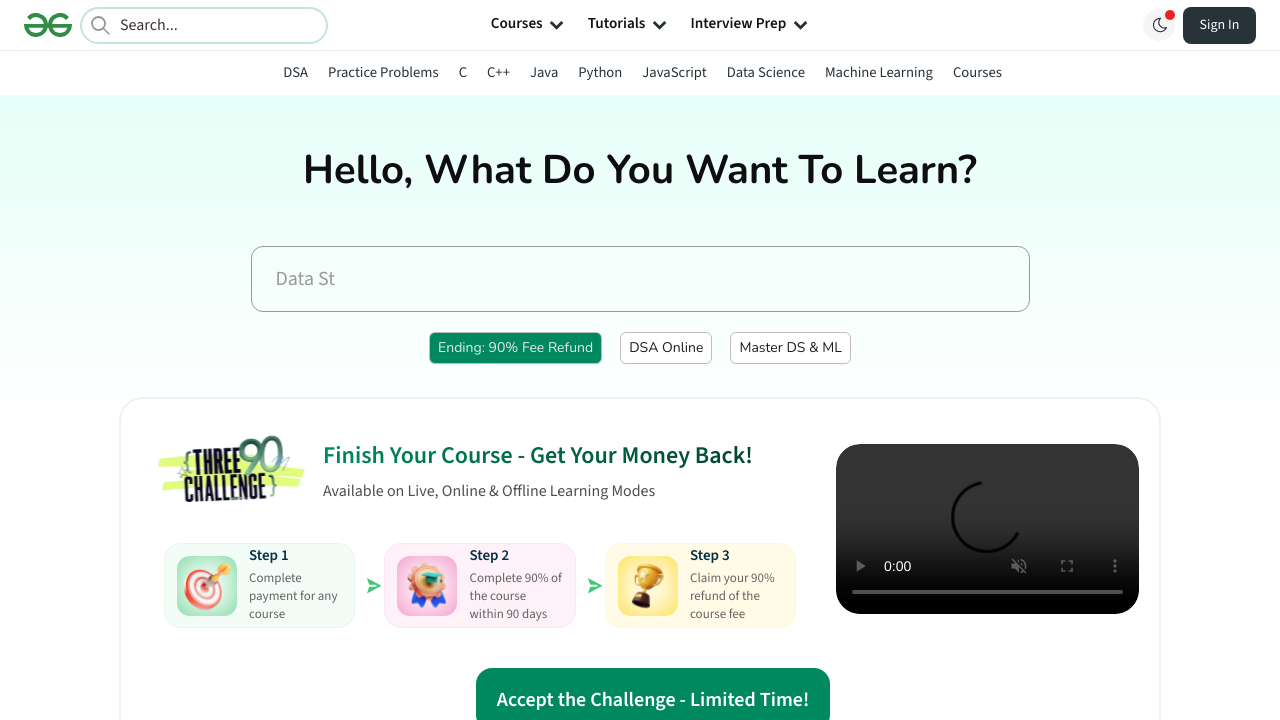

Clicked on Courses link at (977, 72) on a:has-text('Courses')
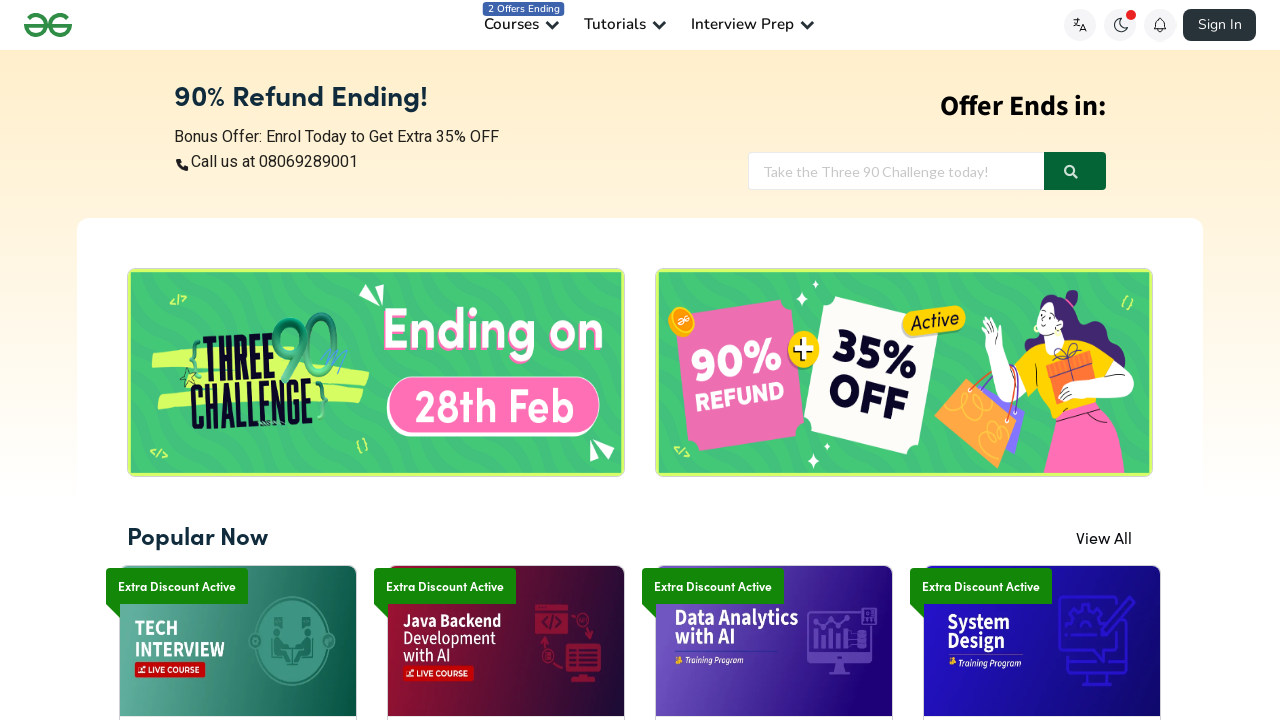

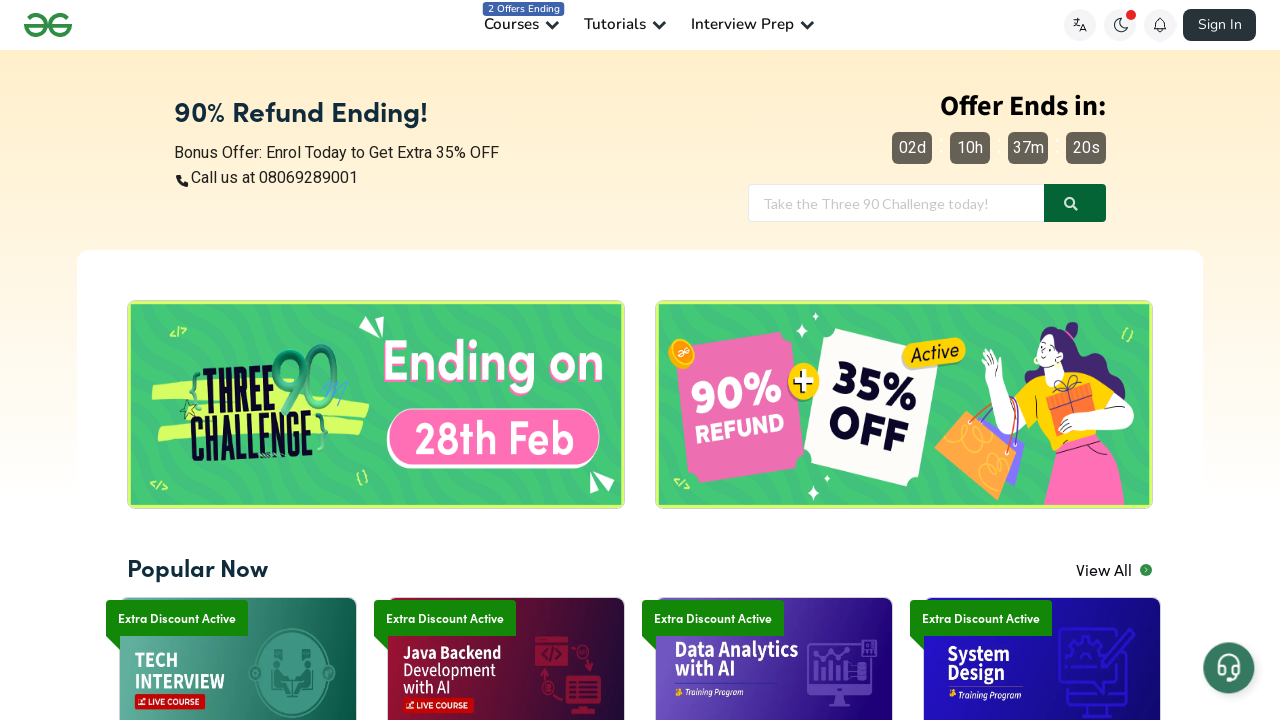